Tests checkbox functionality by verifying default states of two checkboxes, clicking to toggle their states, and confirming the state changes.

Starting URL: http://practice.cydeo.com/checkboxes

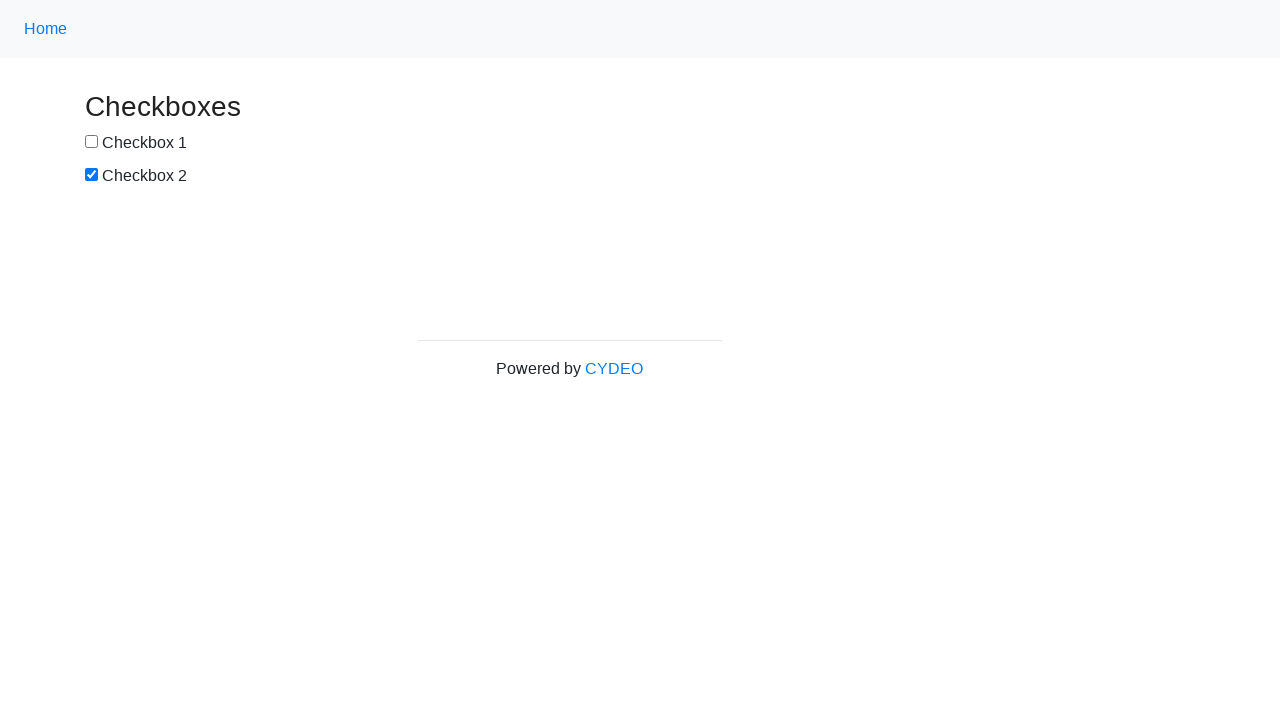

Located checkbox #1 element
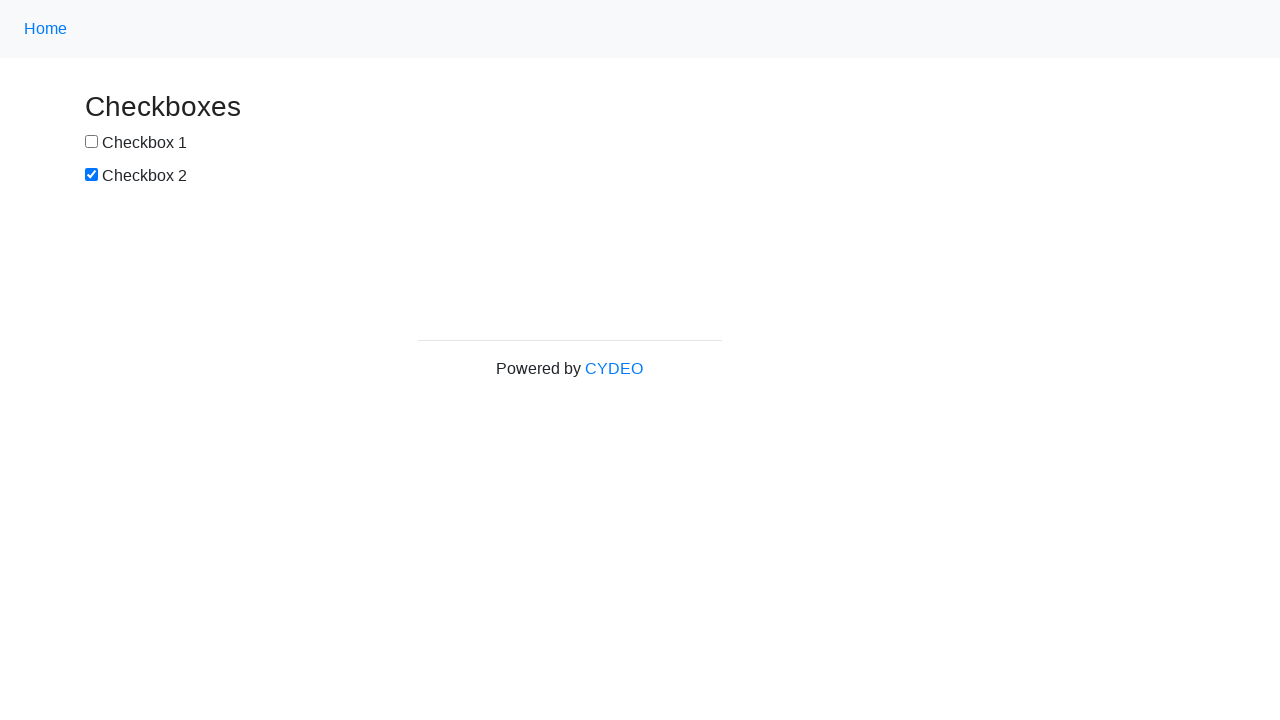

Verified checkbox #1 is NOT selected by default
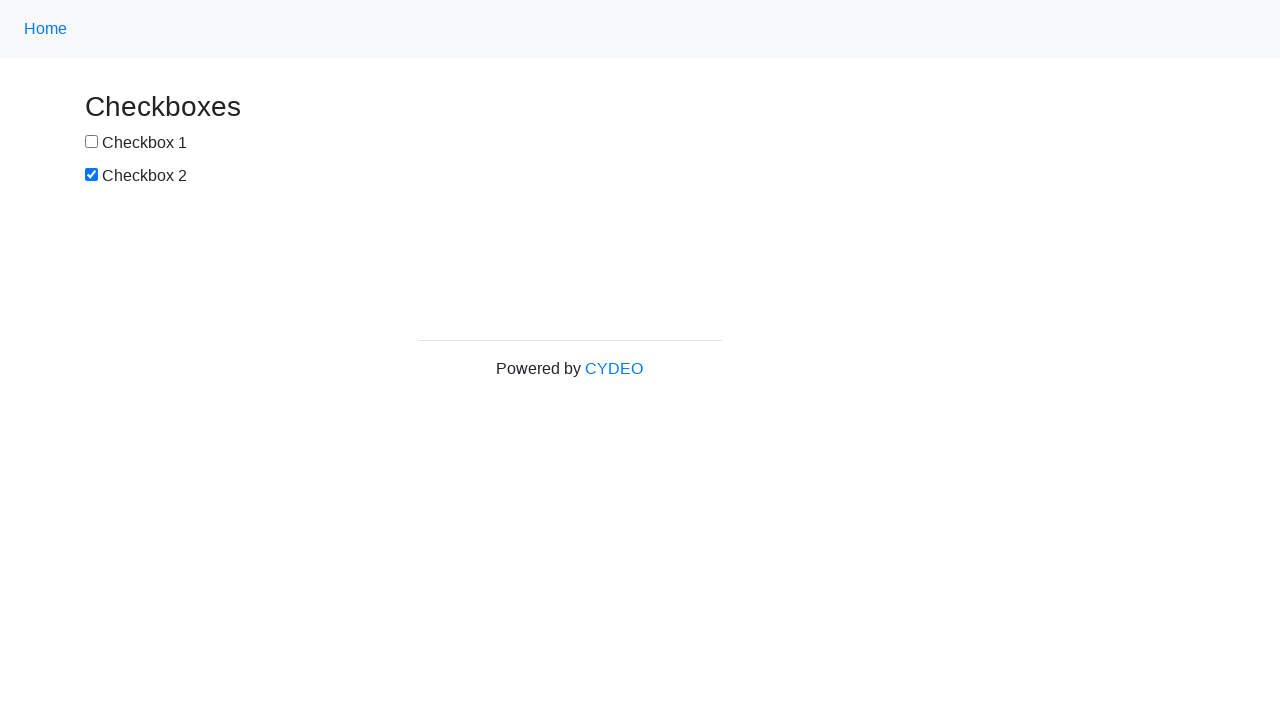

Located checkbox #2 element
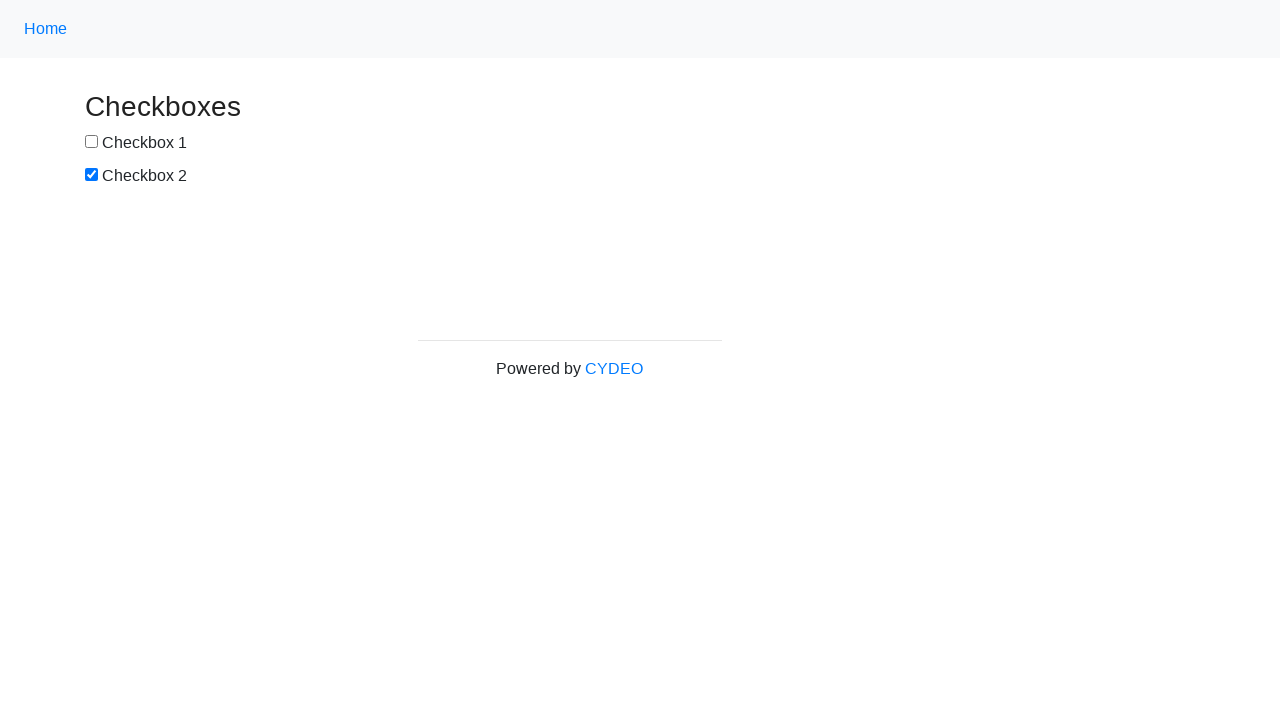

Verified checkbox #2 is SELECTED by default
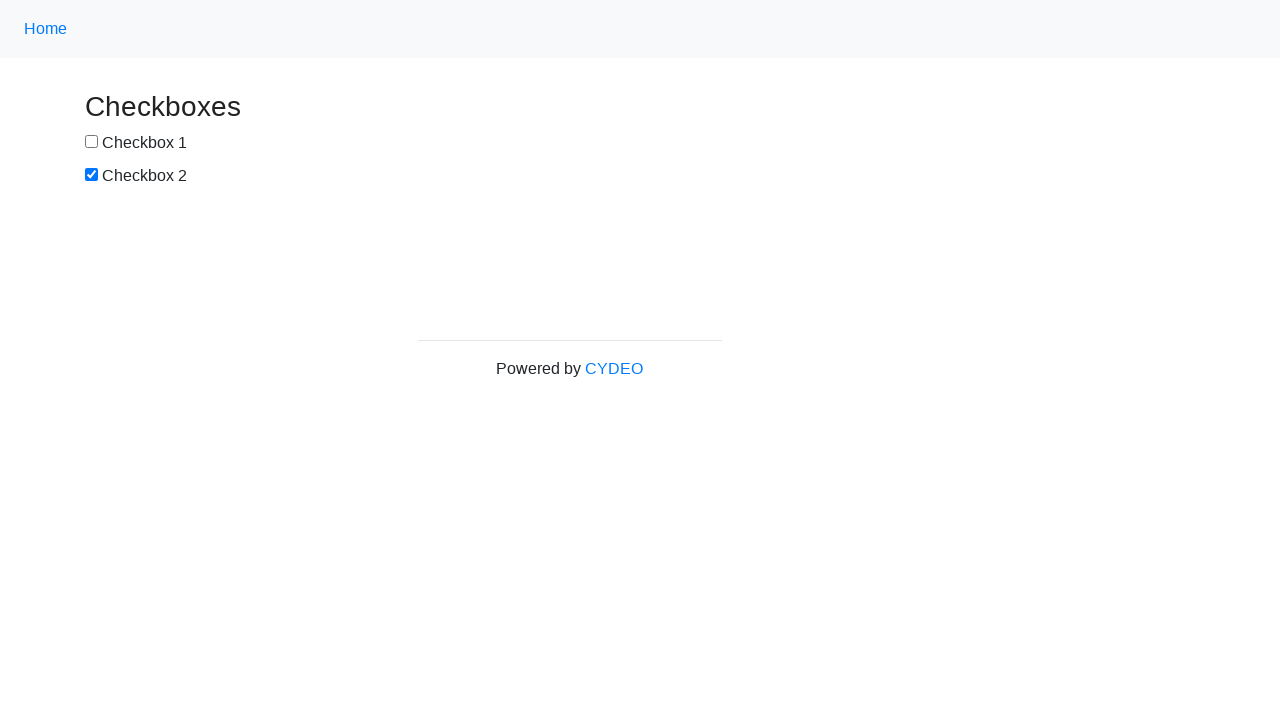

Clicked checkbox #1 to select it at (92, 142) on input#box1
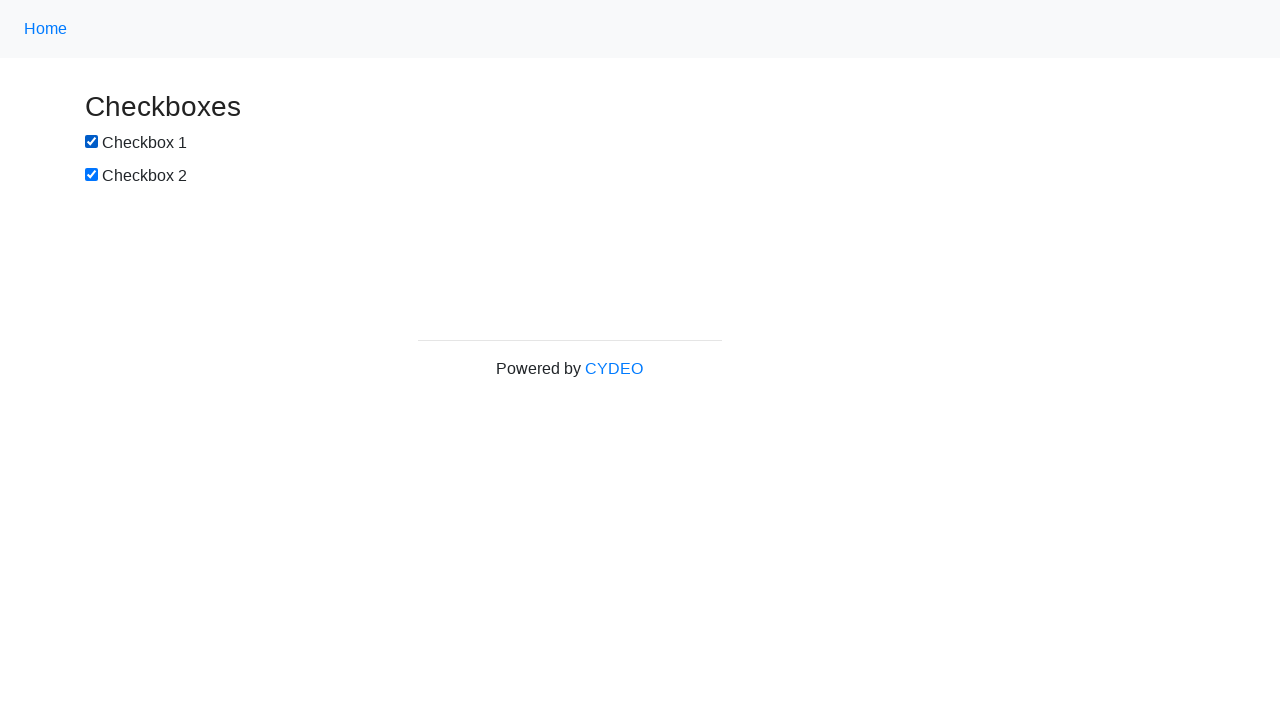

Clicked checkbox #2 to deselect it at (92, 175) on input[type='checkbox']:nth-of-type(2)
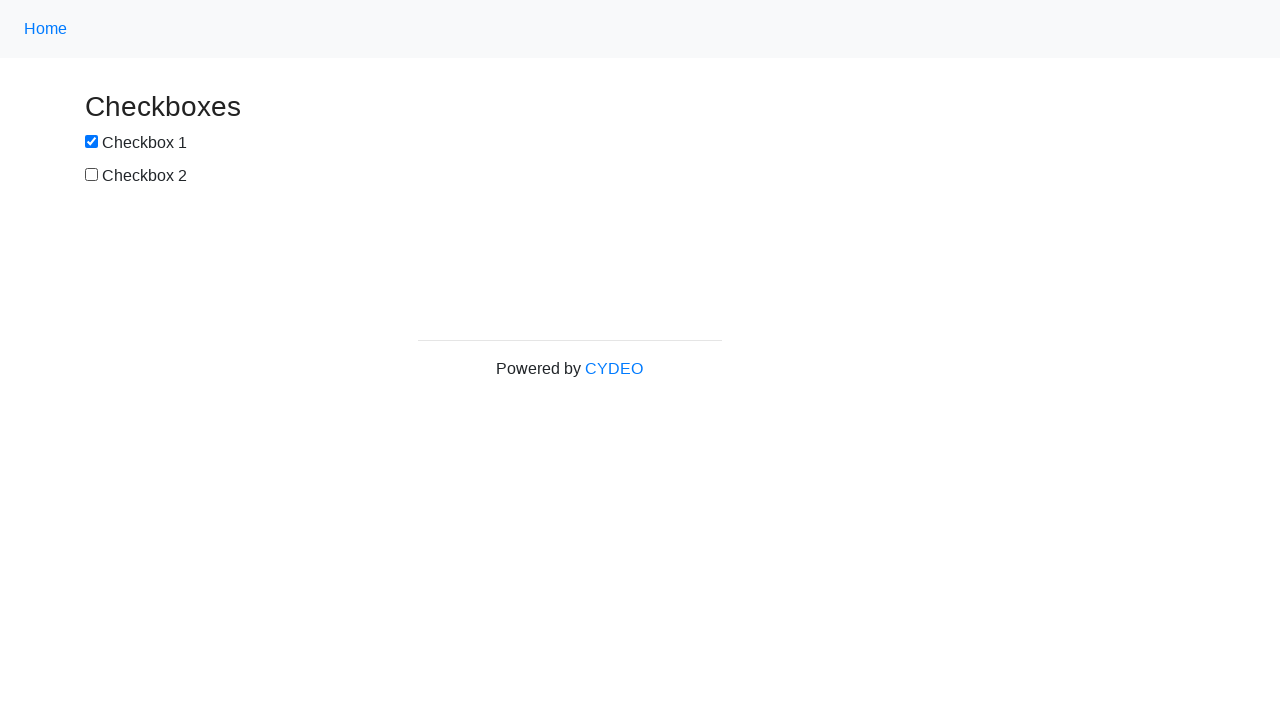

Verified checkbox #1 is now SELECTED
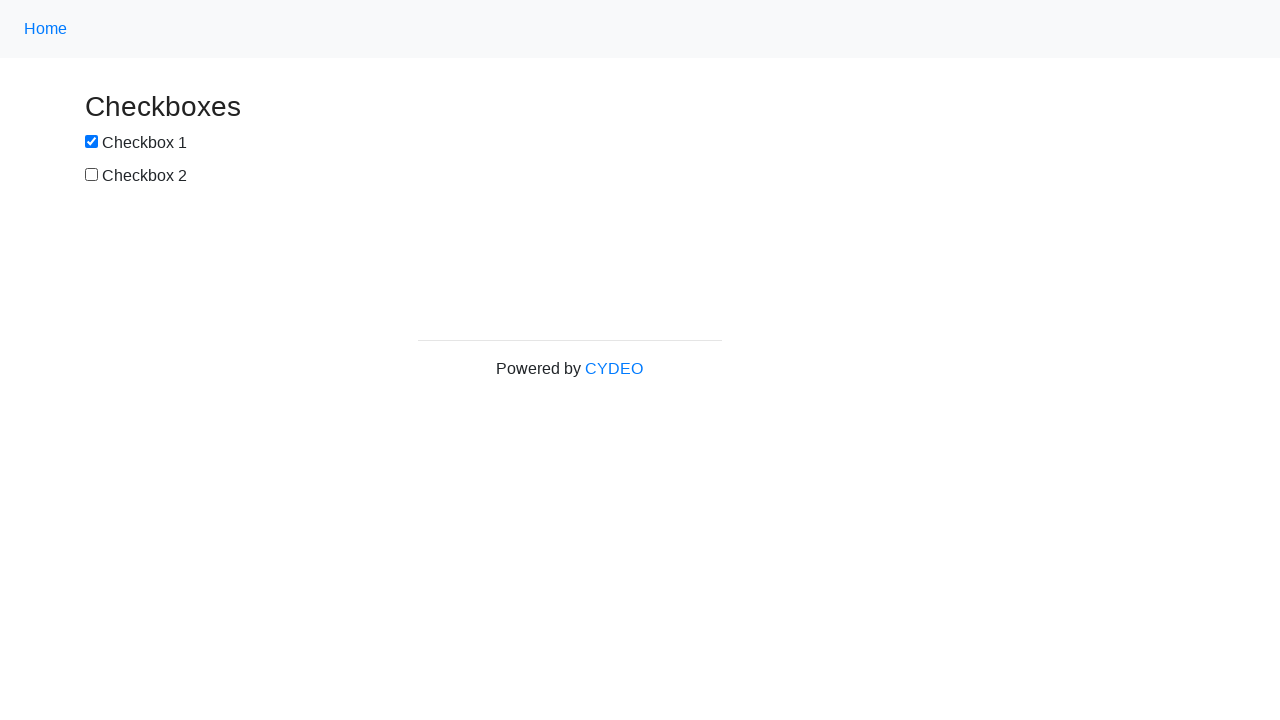

Verified checkbox #2 is now NOT selected
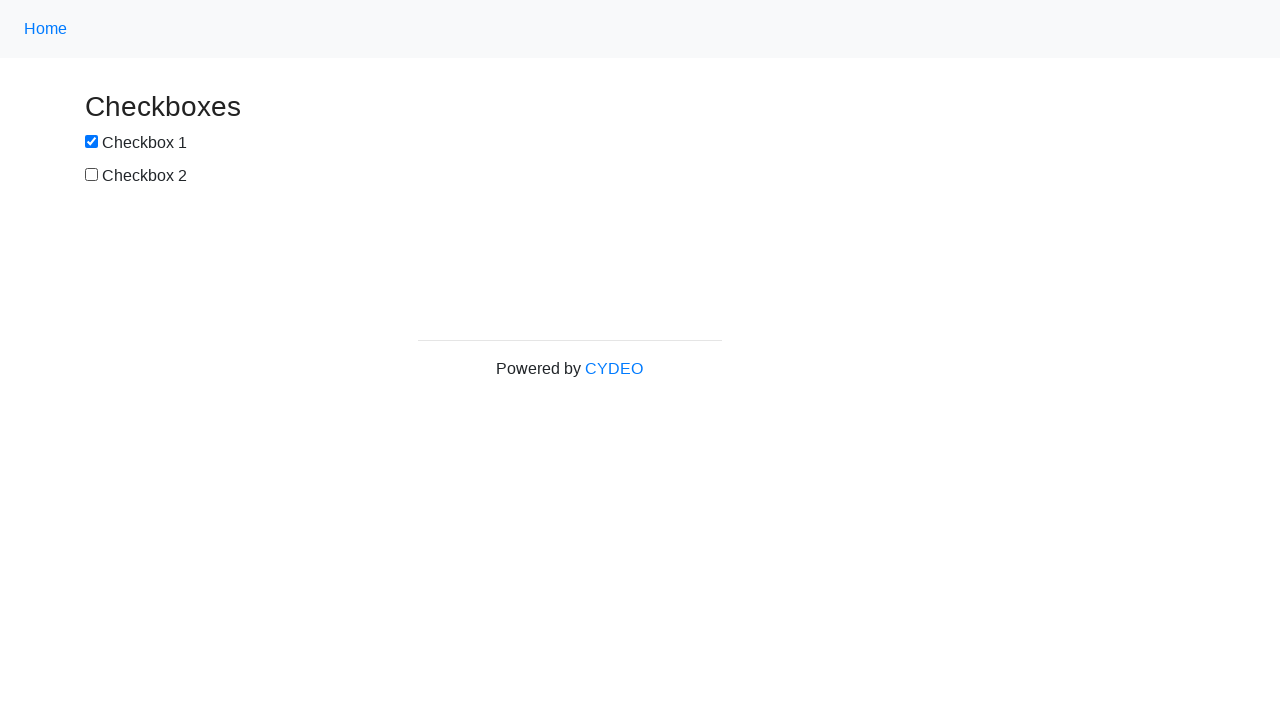

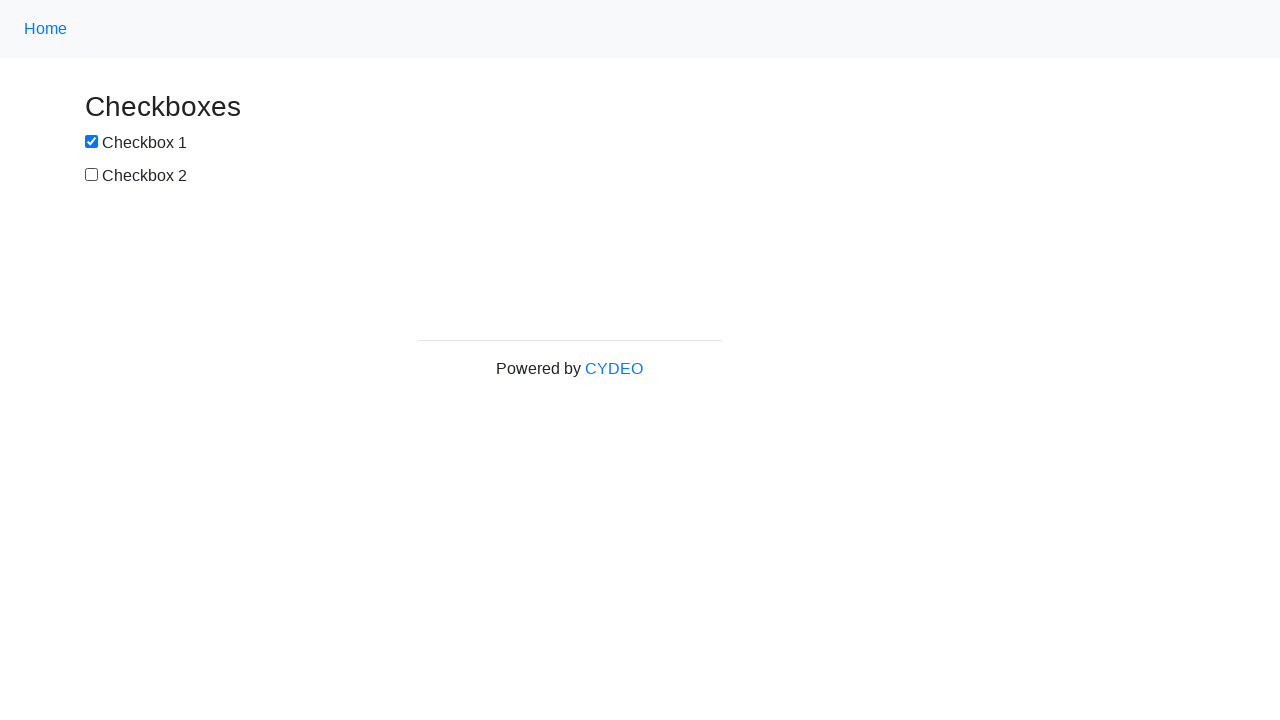